Tests search functionality on Pluralsight by locating the search input by name attribute and submitting a search query

Starting URL: https://www.pluralsight.com/

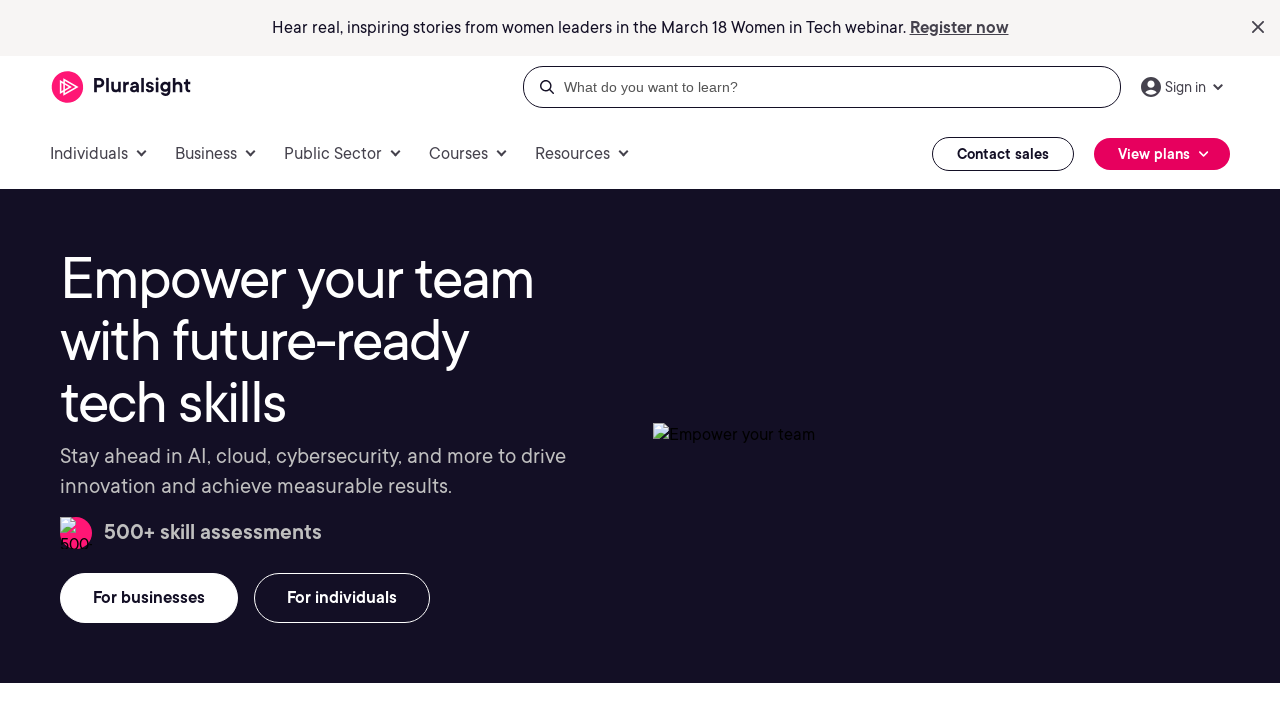

Cleared search input field by name attribute 'q' on input[name='q']
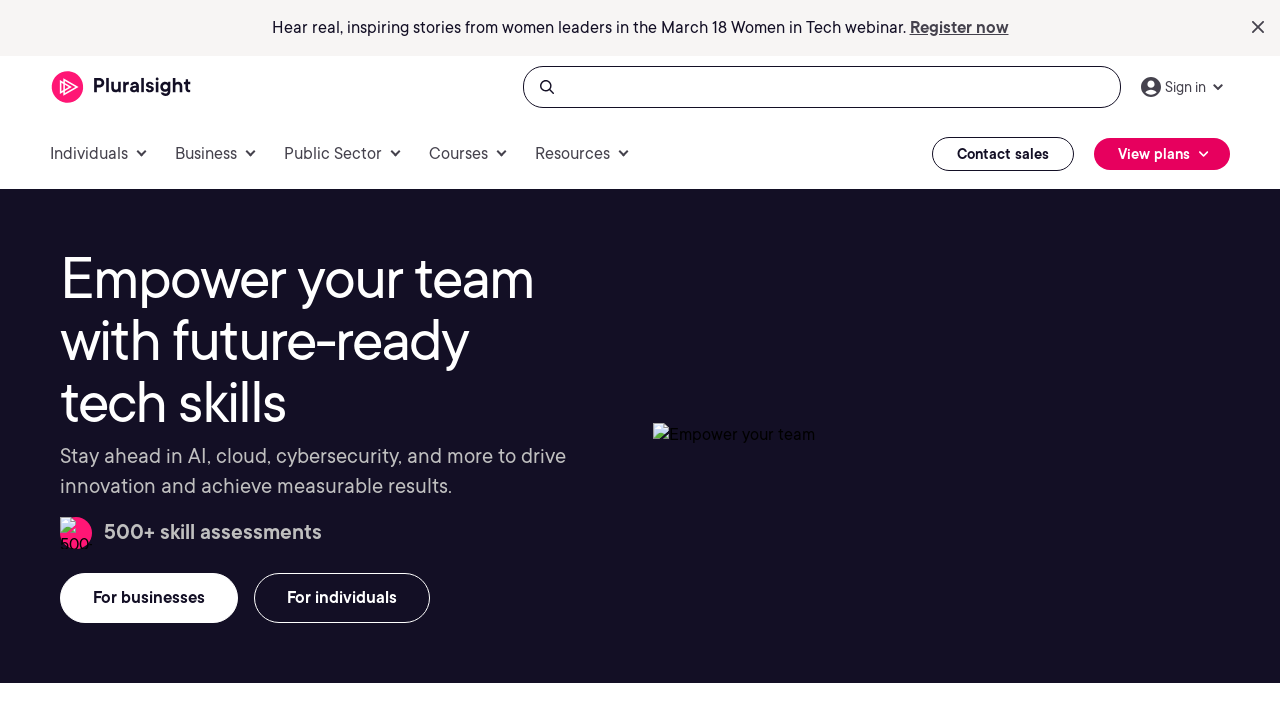

Filled search input with 'Machine Learning' query on input[name='q']
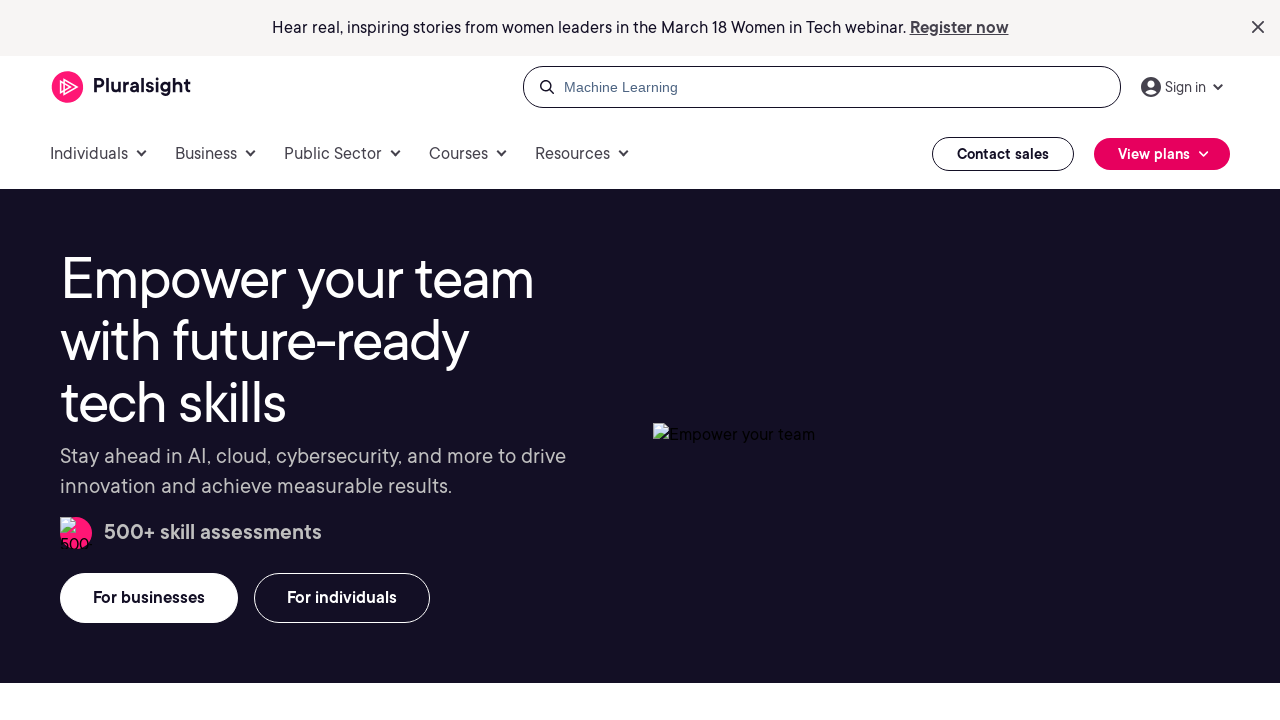

Submitted search query by pressing Enter on input[name='q']
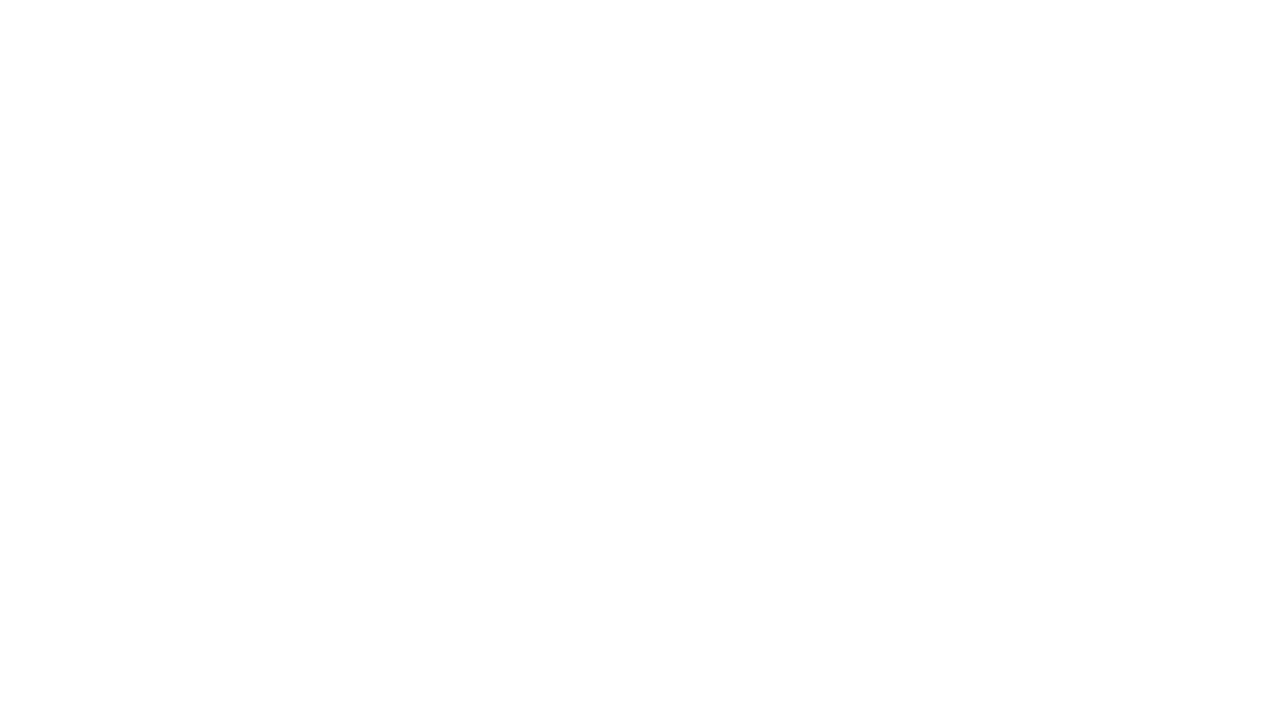

Waited for search results page to load (networkidle state)
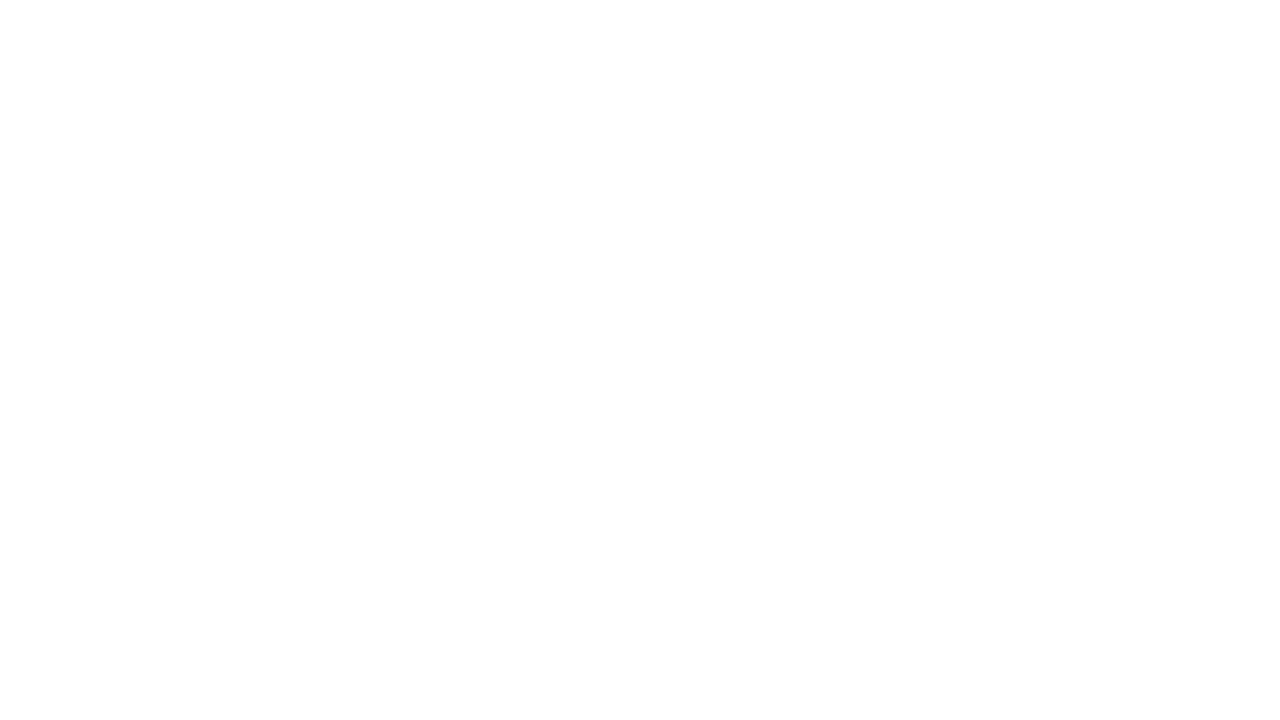

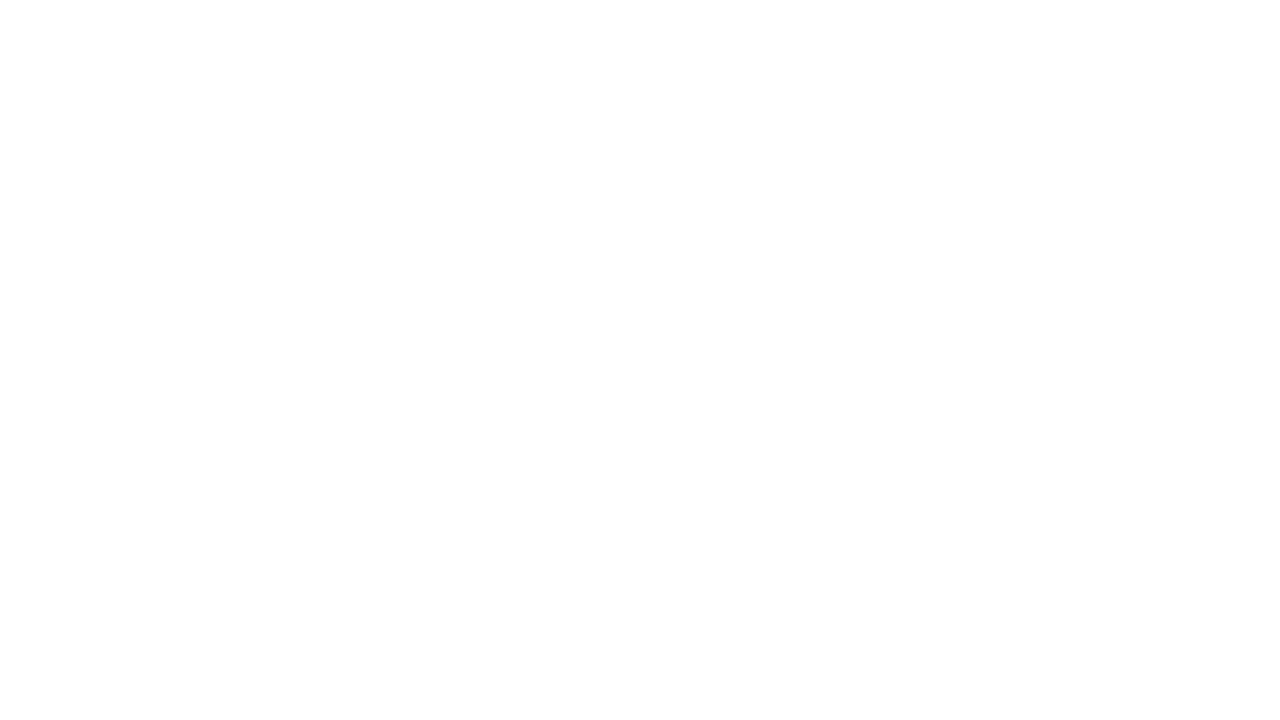